Tests browser window handling by clicking two "view more" buttons that open new windows/tabs, then switches between all open windows to verify they opened correctly.

Starting URL: https://demoapps.qspiders.com/ui/browser?sublist=0

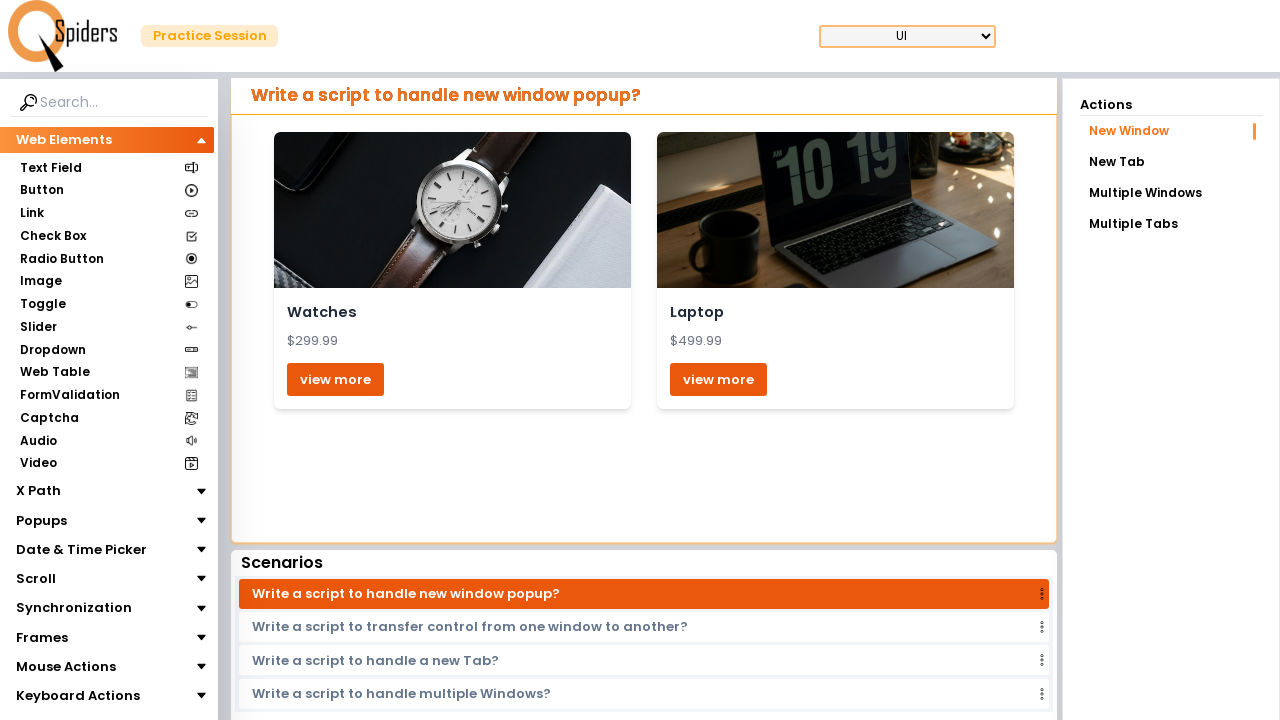

Clicked first 'view more' button to open new window/tab at (336, 379) on xpath=(//button[text()='view more'])[1]
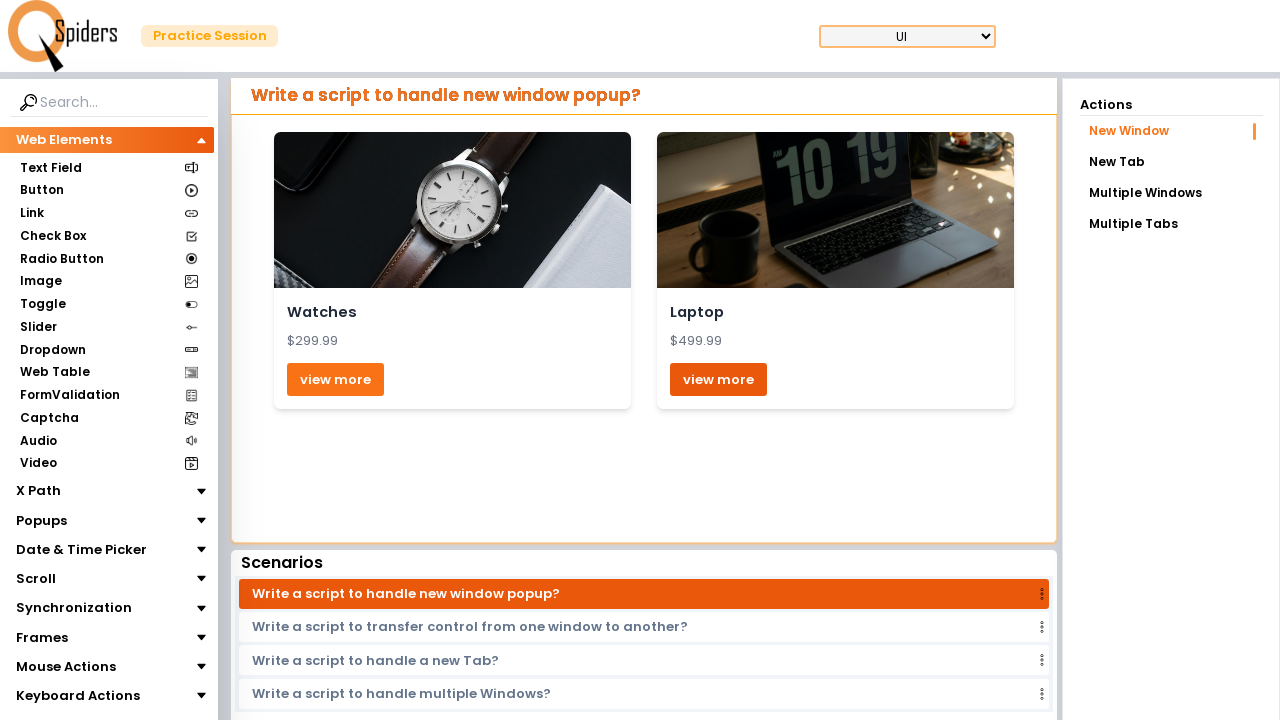

Clicked second 'view more' button to open another window/tab at (718, 379) on xpath=(//button[text()='view more'])[2]
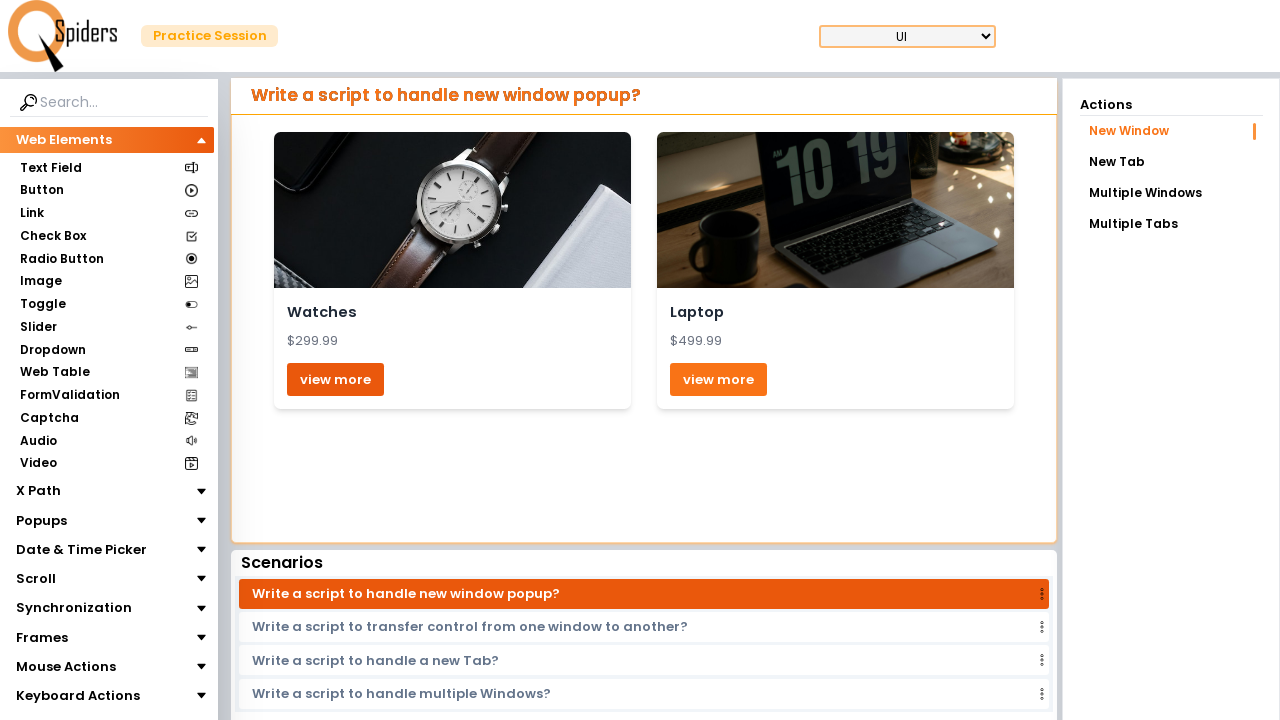

Retrieved all open pages from browser context
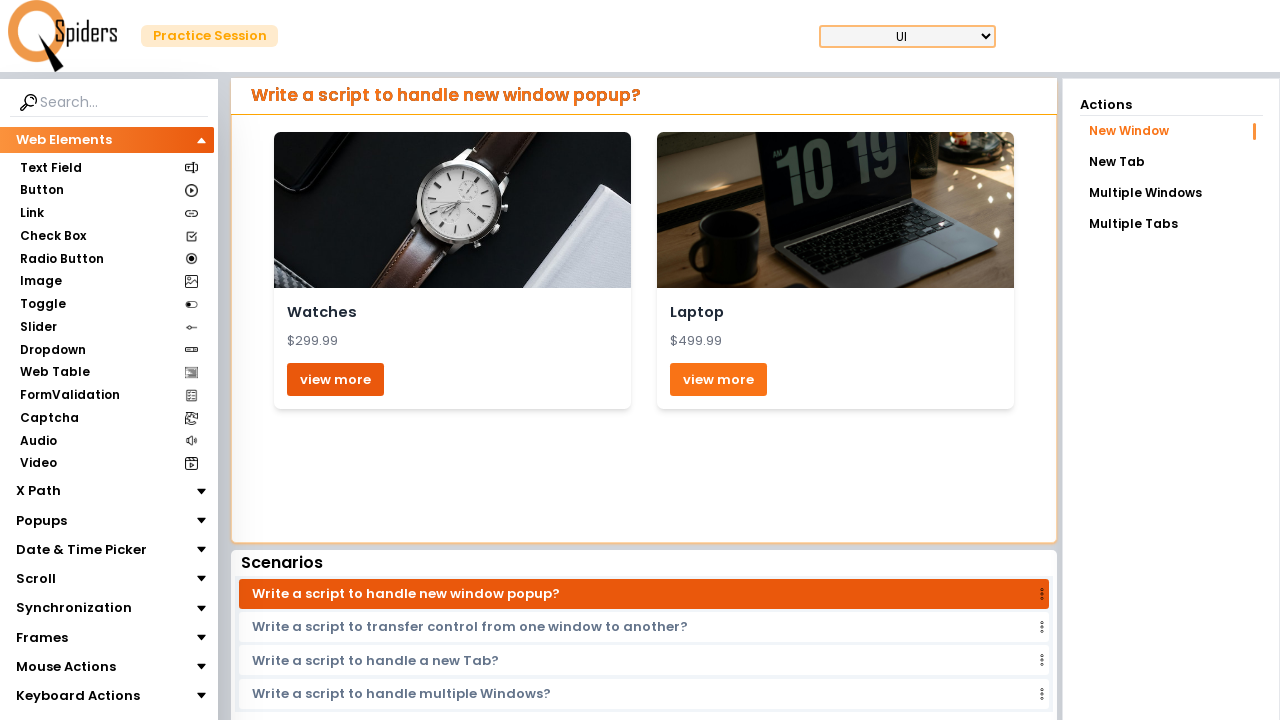

Brought a page to front
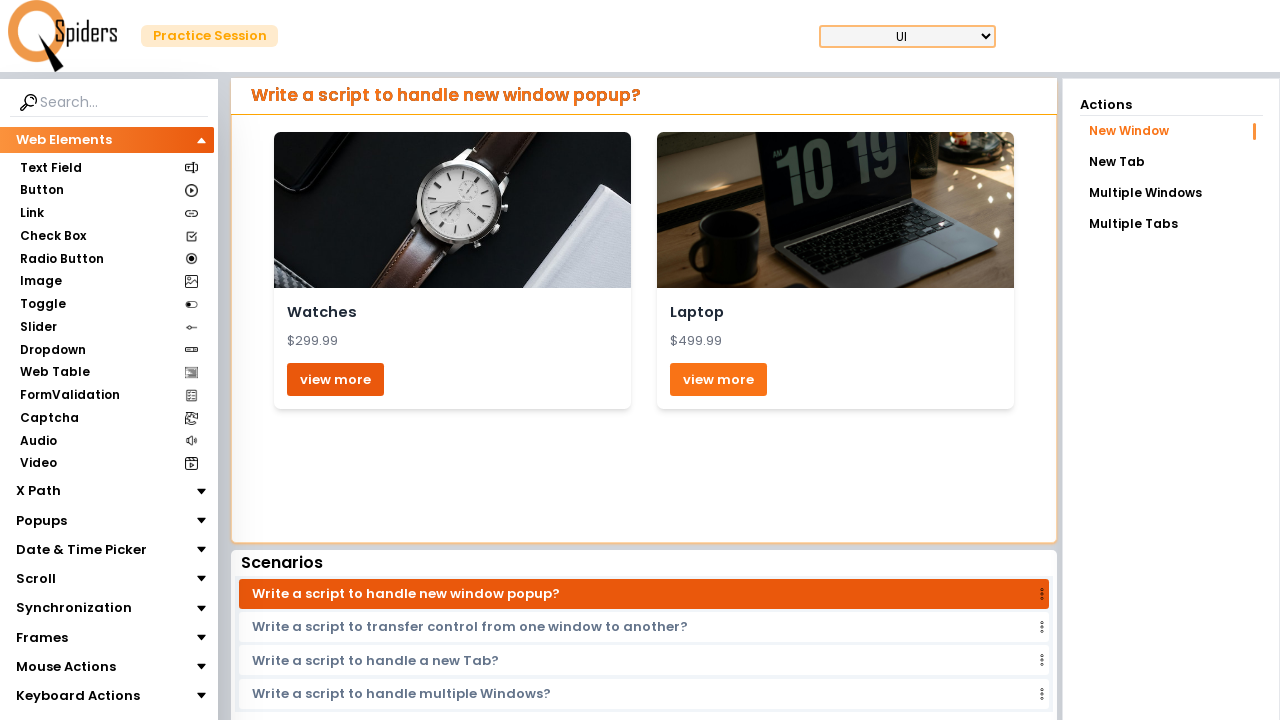

Page loaded and ready (domcontentloaded)
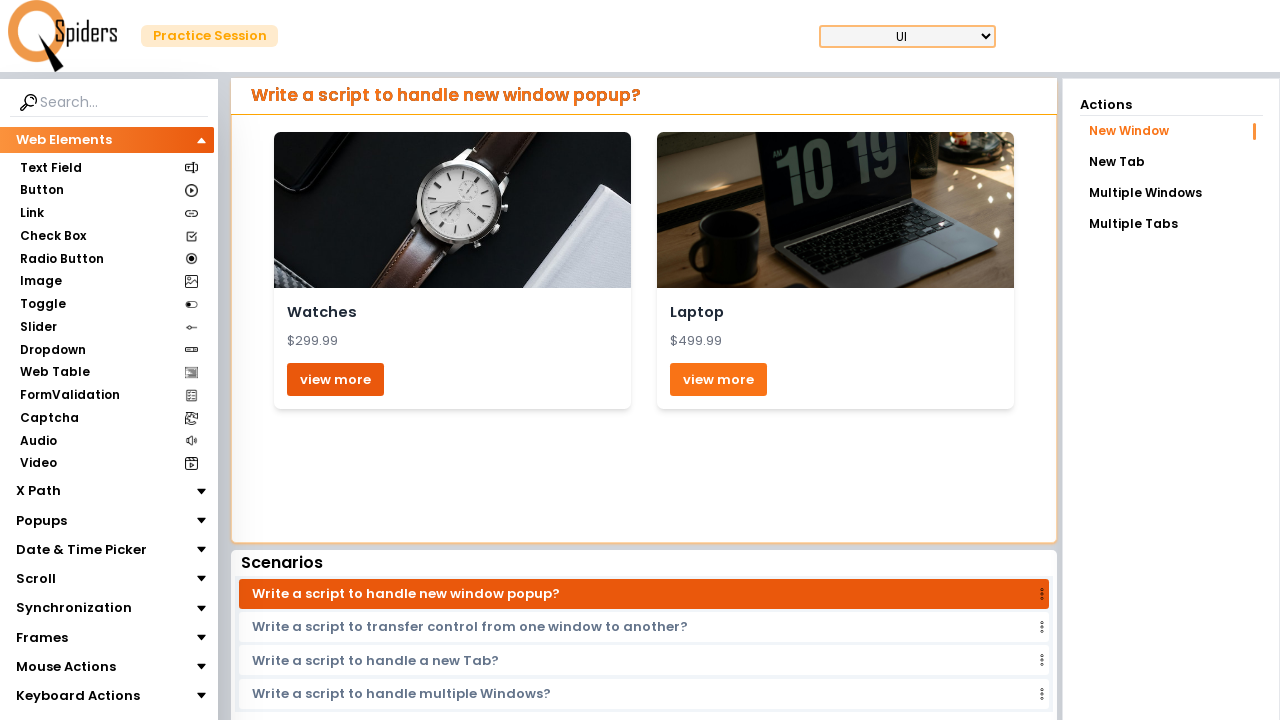

Brought a page to front
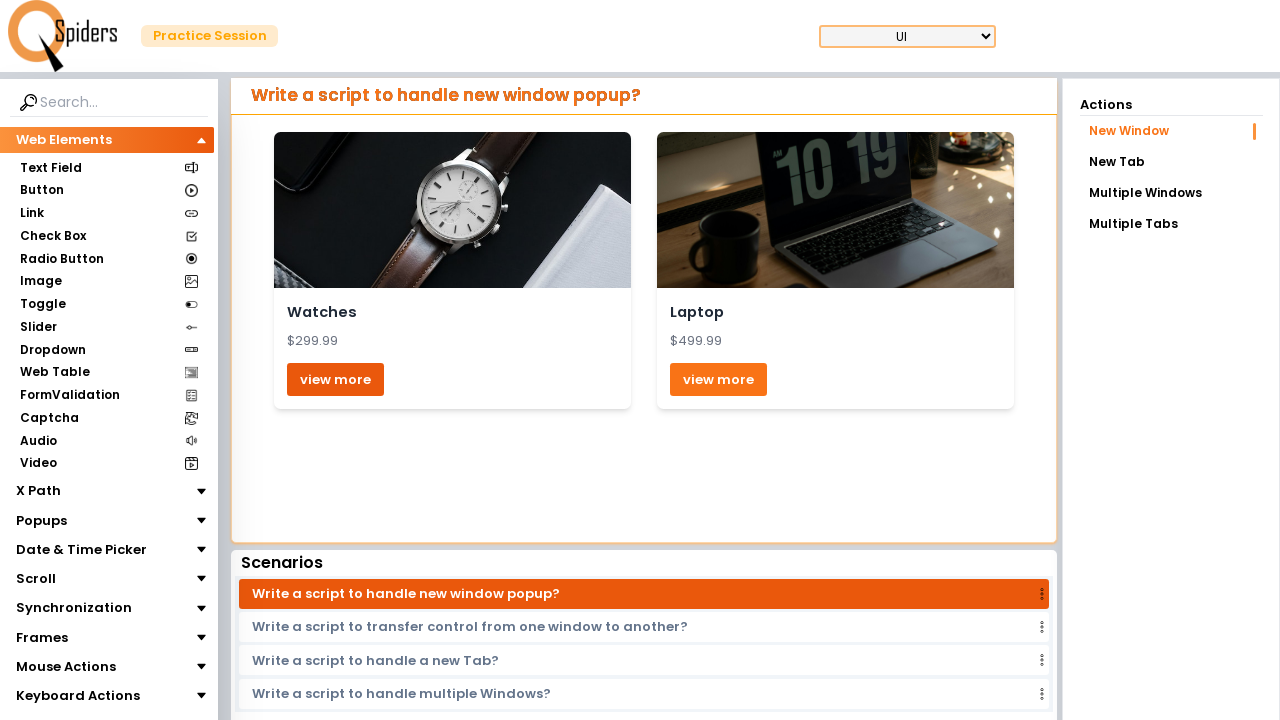

Page loaded and ready (domcontentloaded)
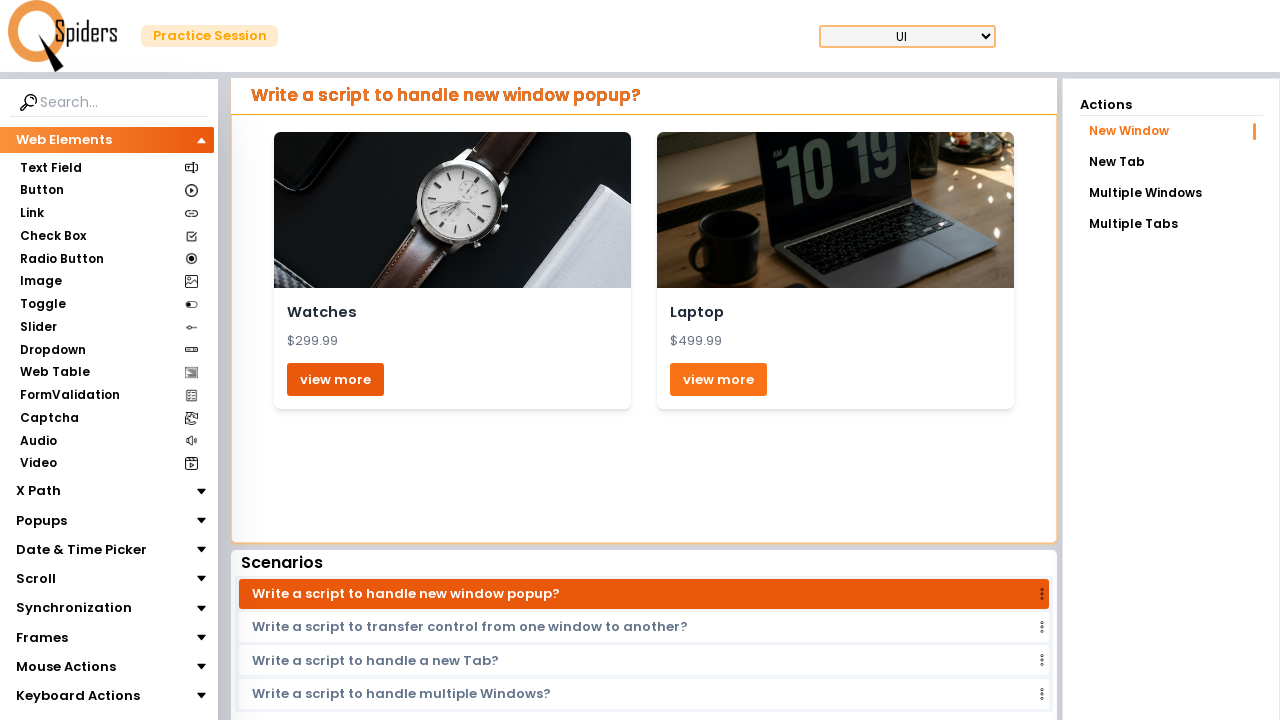

Brought a page to front
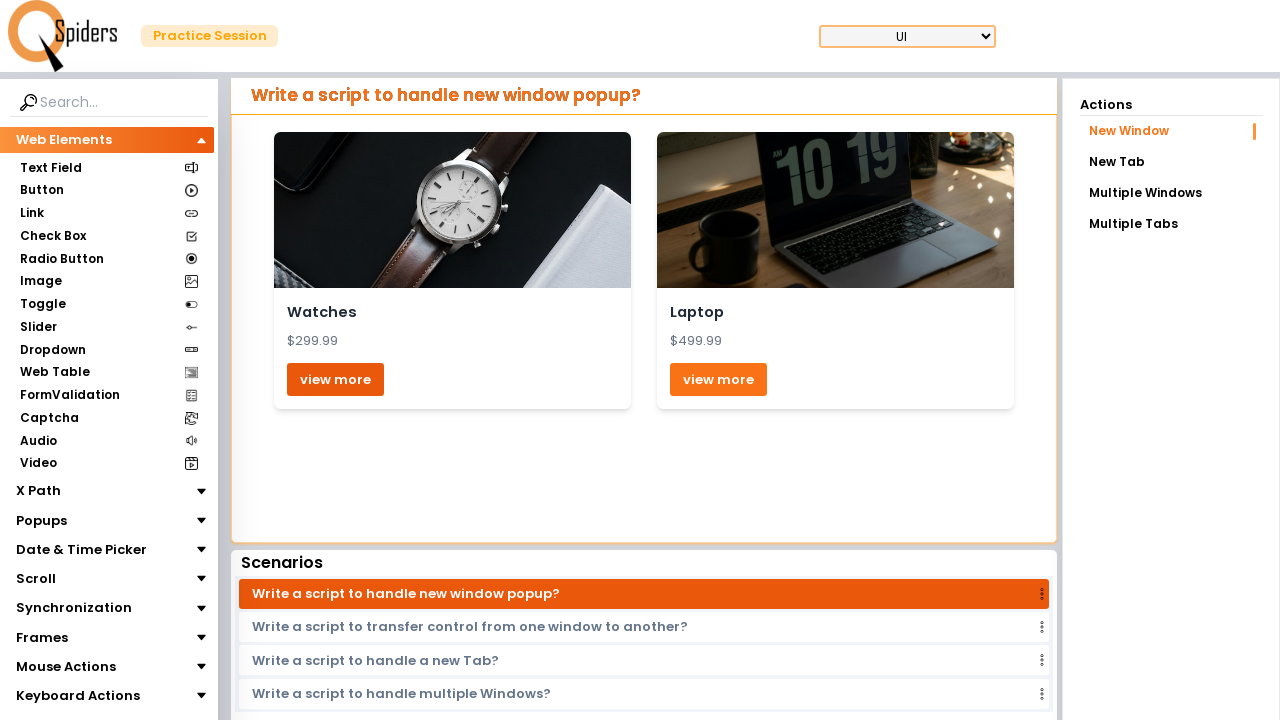

Page loaded and ready (domcontentloaded)
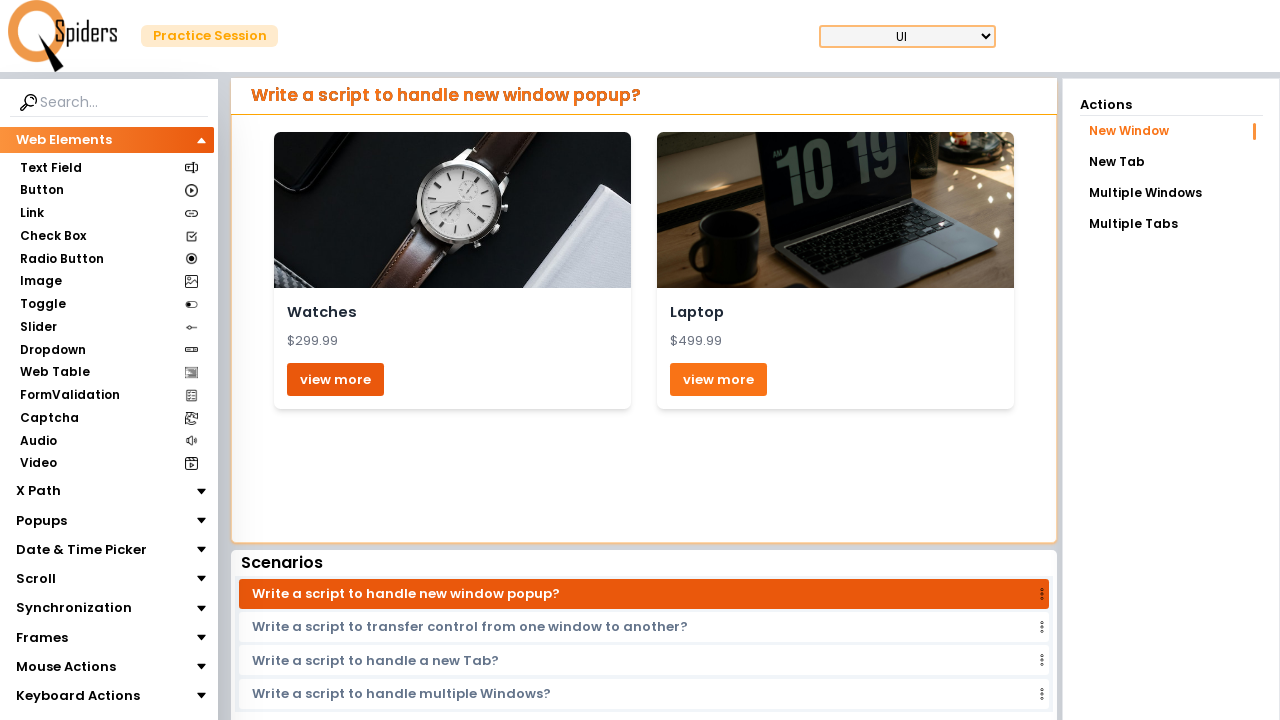

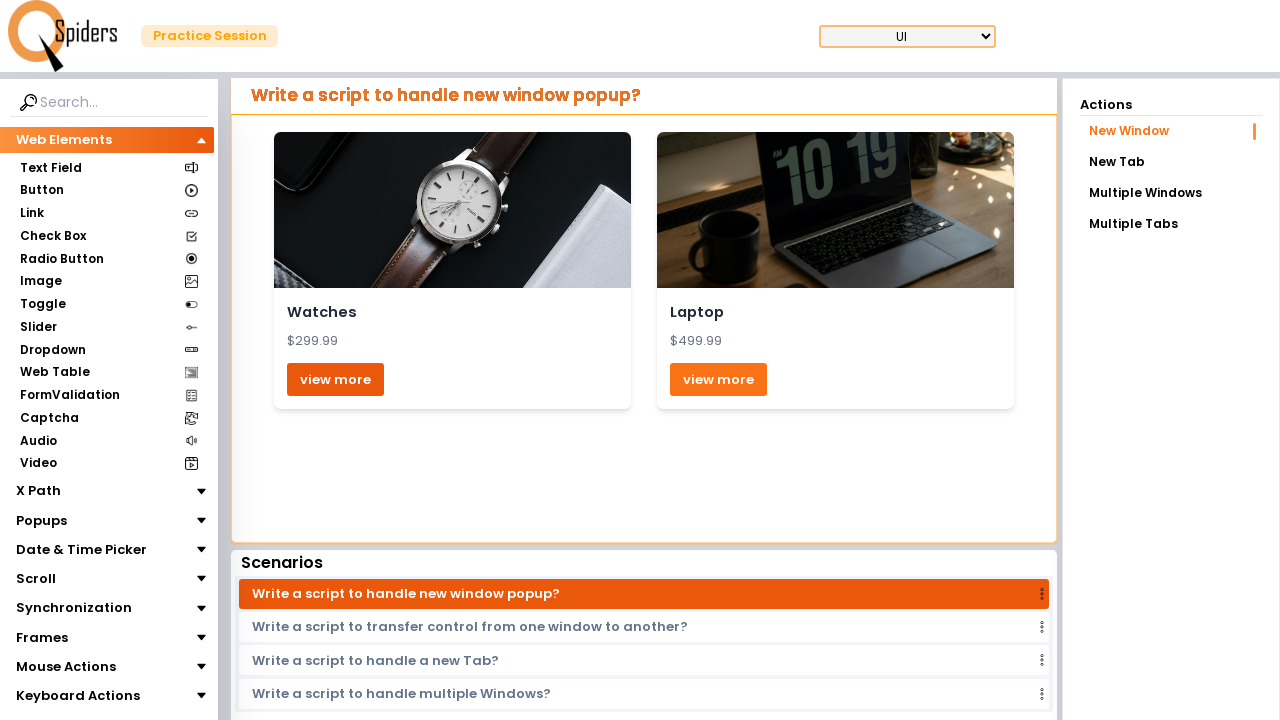